Tests various text input field interactions including filling text, appending text, clearing fields, and checking field properties on a form testing page

Starting URL: https://www.leafground.com/input.xhtml

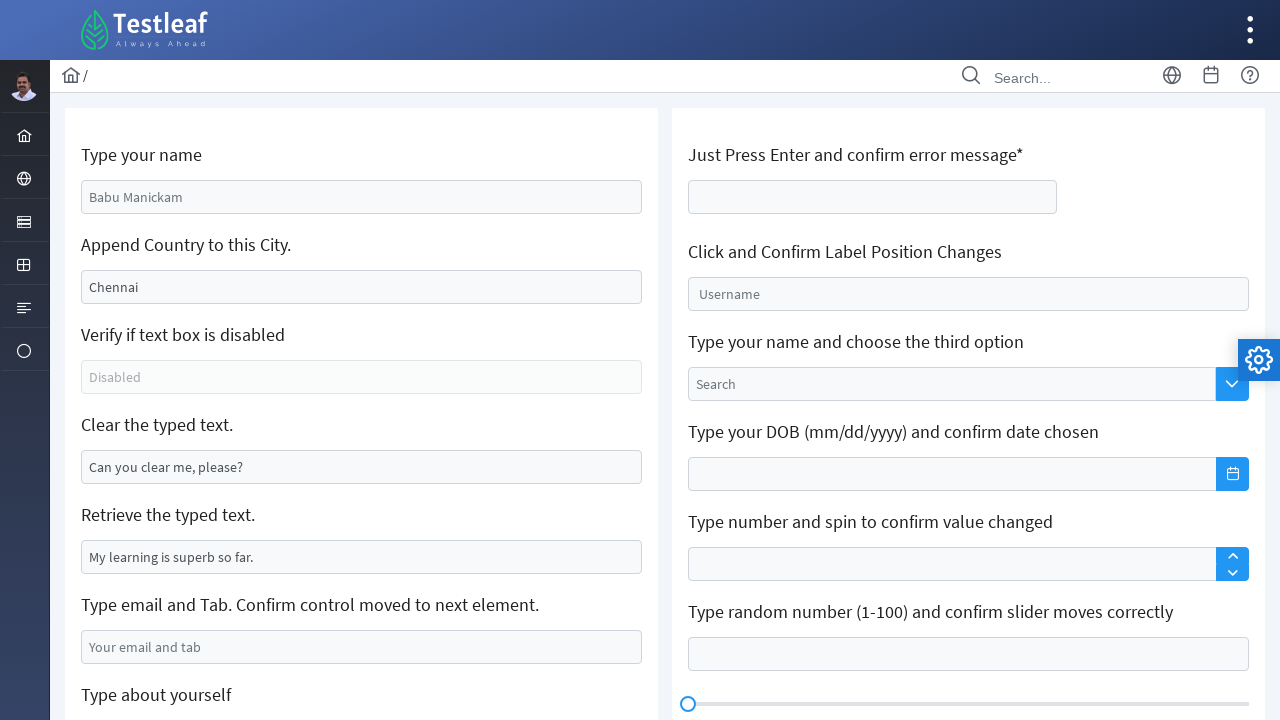

Filled name field with 'Arun G' on //input[@placeholder='Babu Manickam']
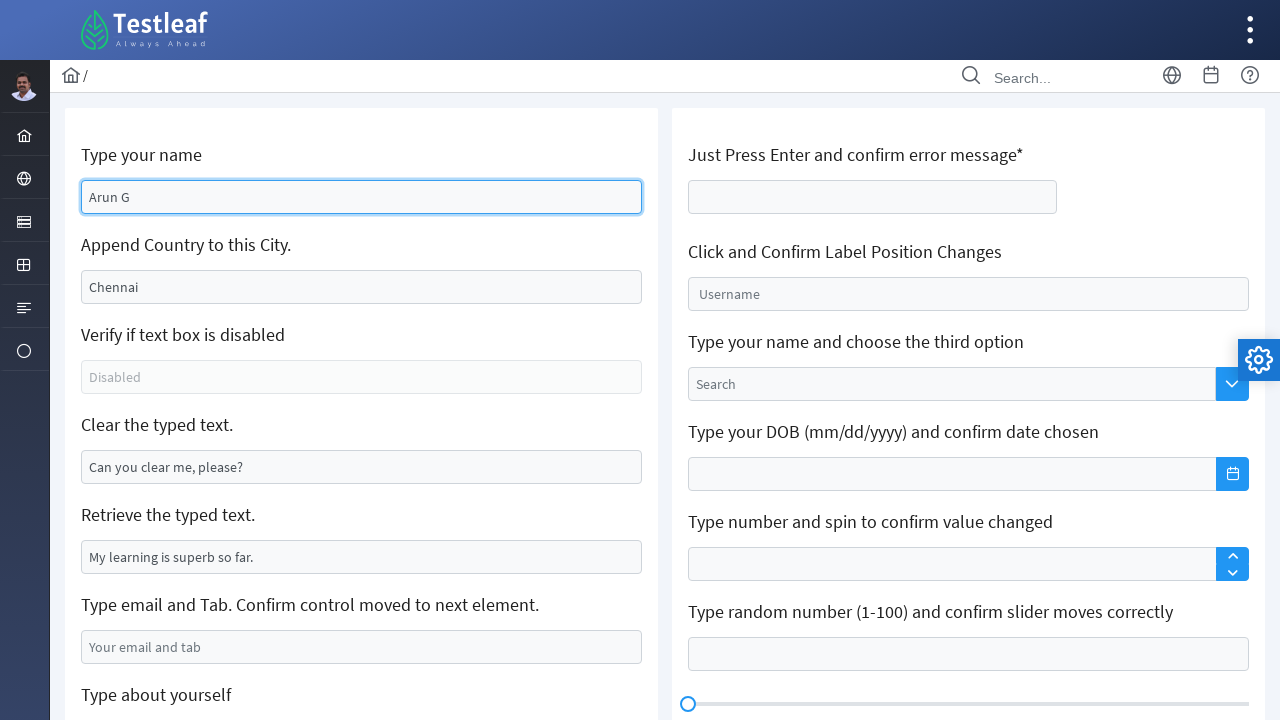

Located city field with value 'Chennai'
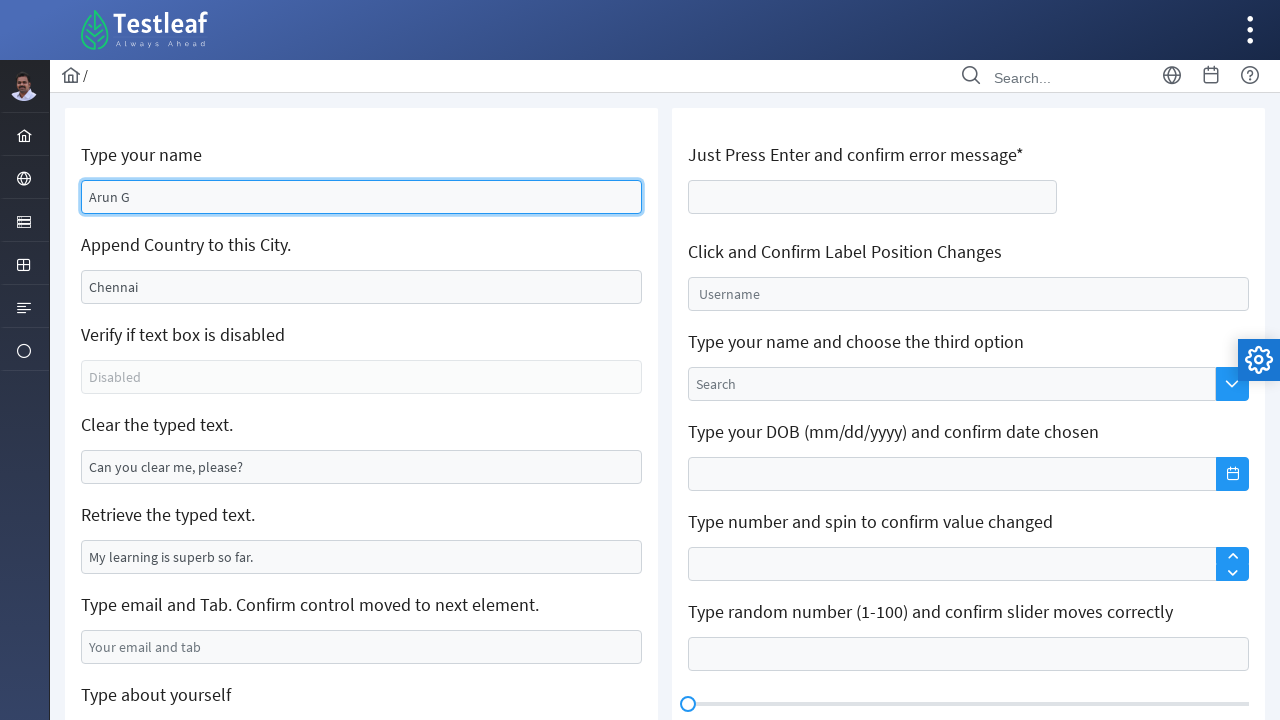

Retrieved current city field value
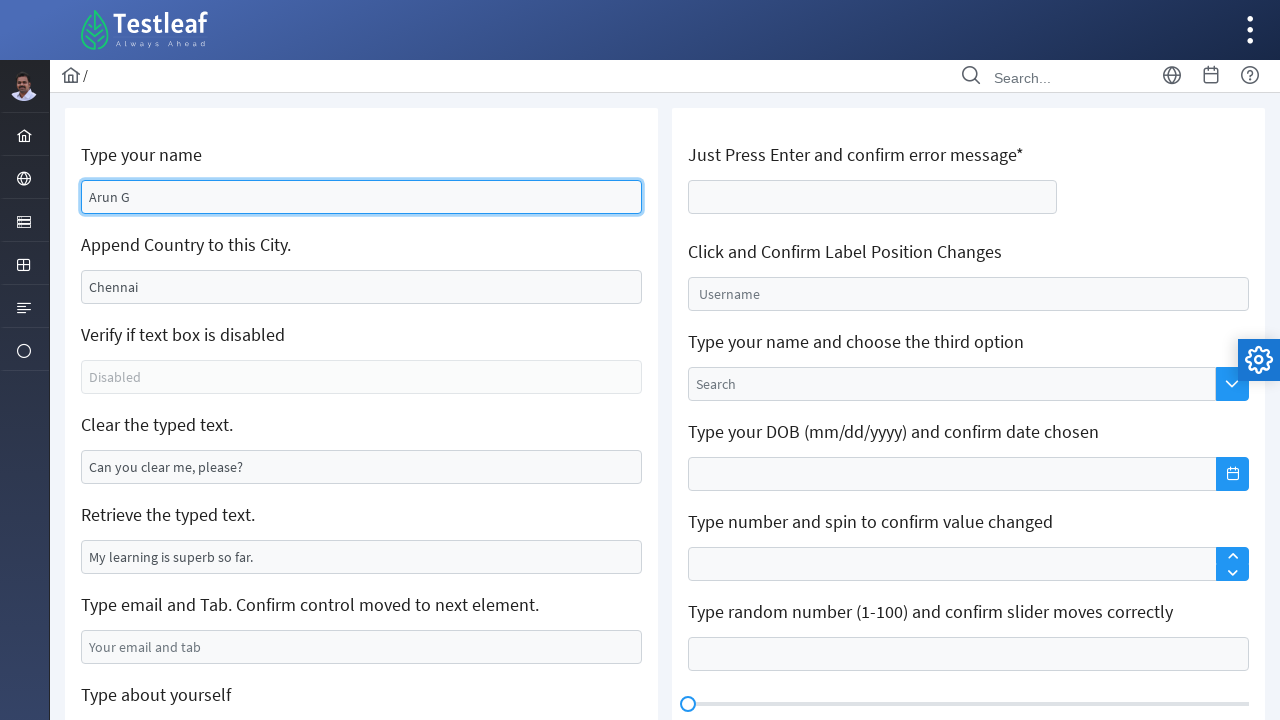

Appended 'India' to city field on //input[@value='Chennai']
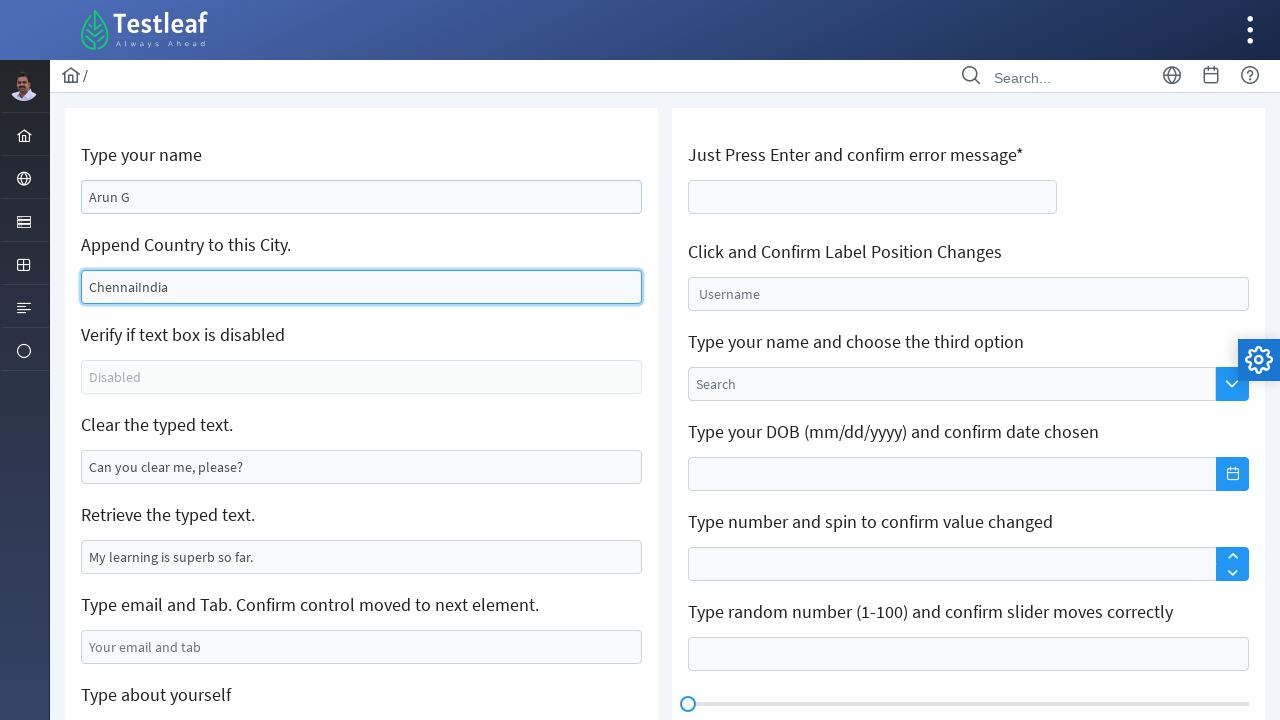

Checked if disabled field is enabled
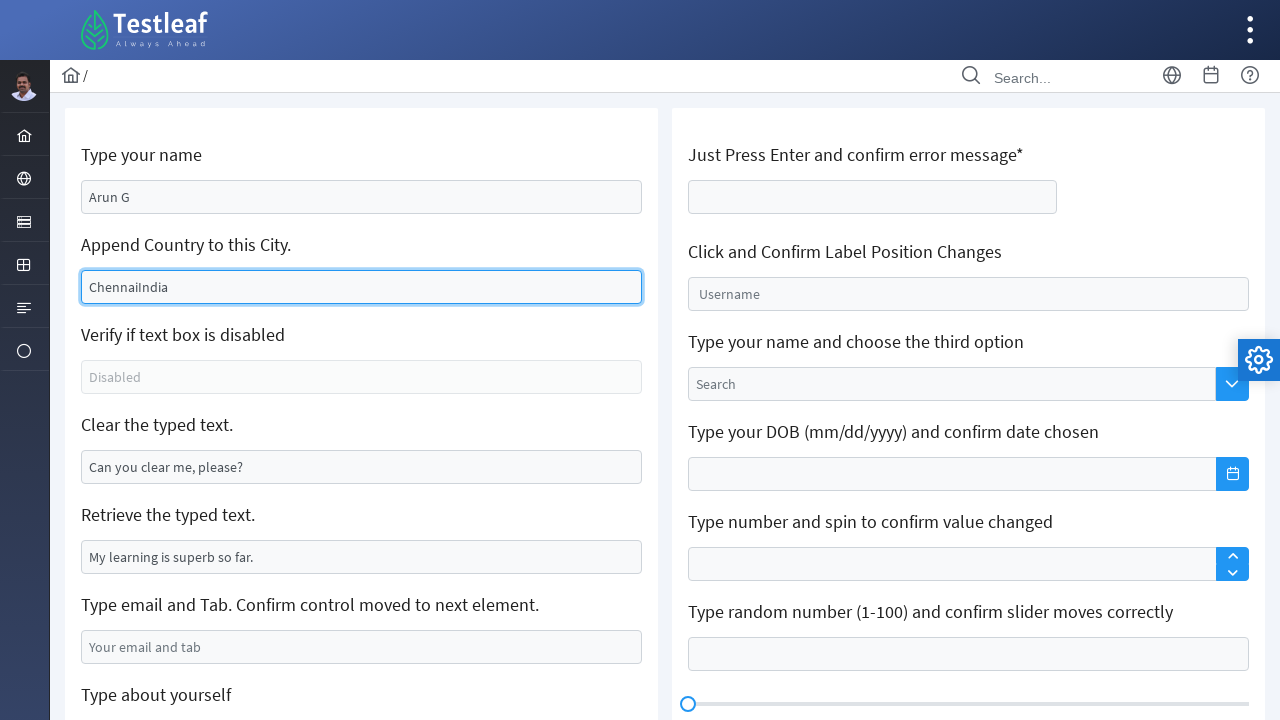

Printed disabled field status: False
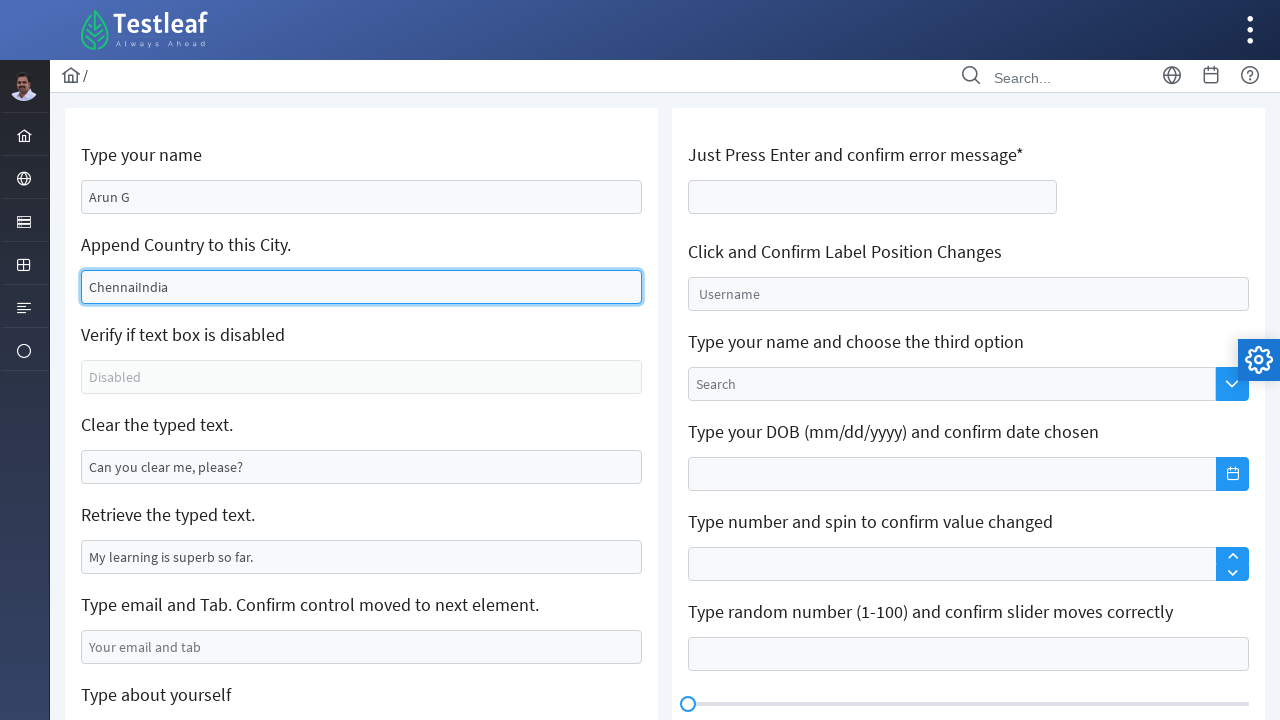

Cleared the clearable field on //input[@value='Can you clear me, please?']
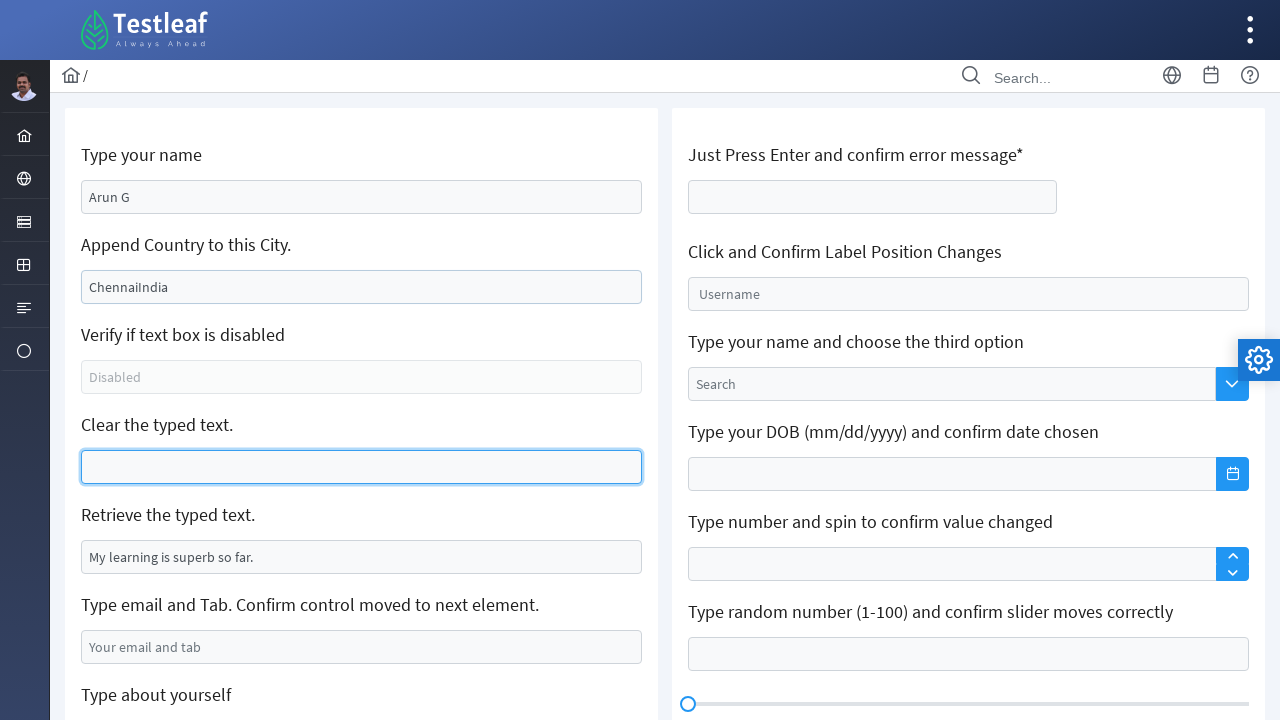

Retrieved attribute value from read-only field
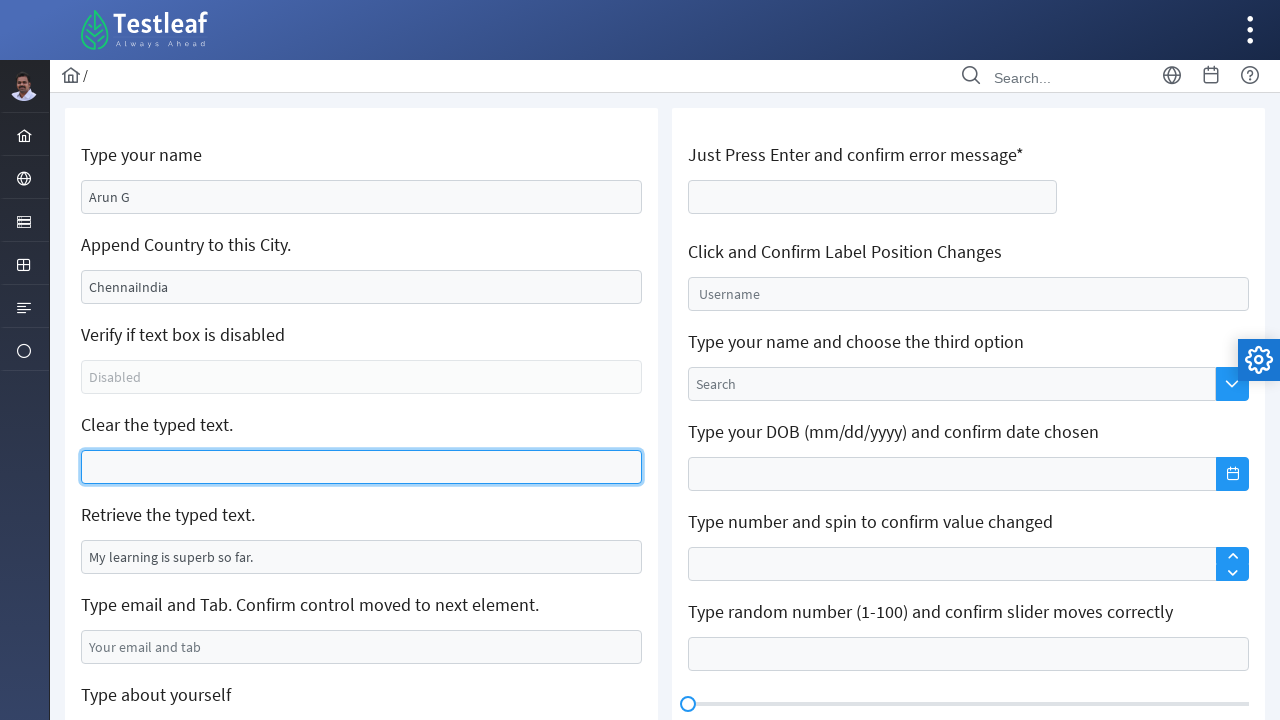

Printed read-only field value: My learning is superb so far.
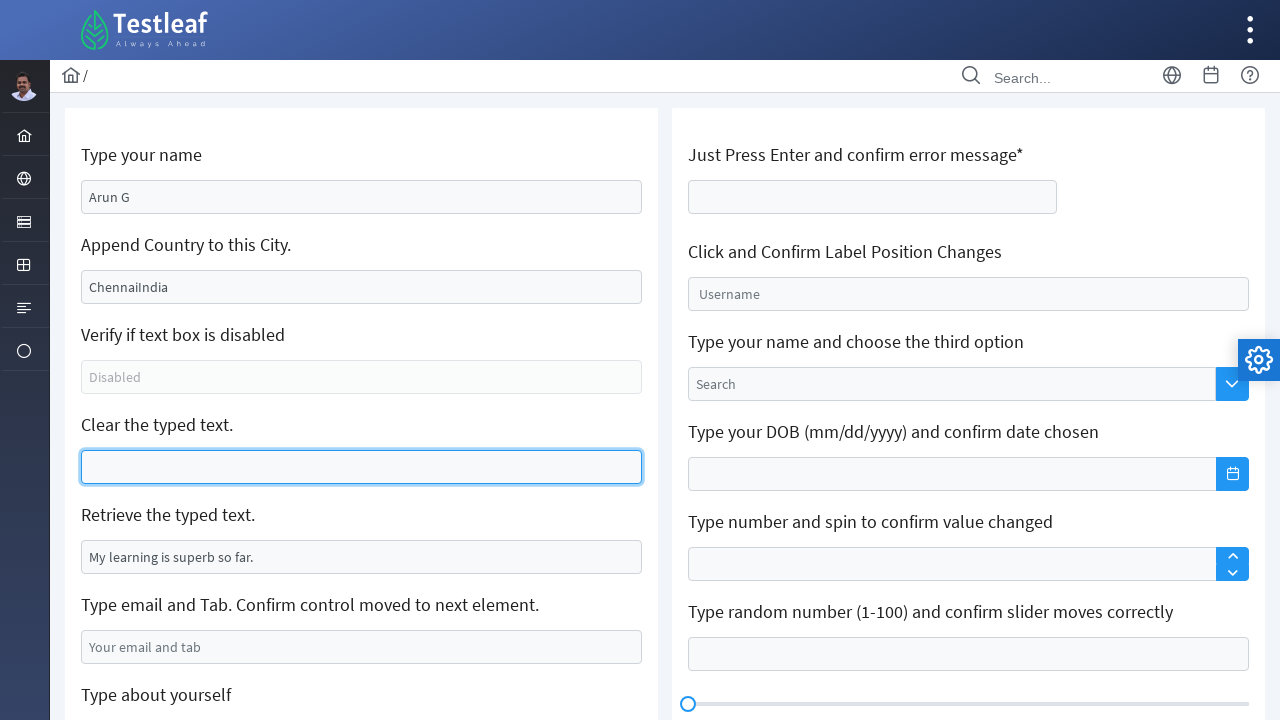

Filled email field with 'arun09it@gmail.com' on //input[@placeholder='Your email and tab']
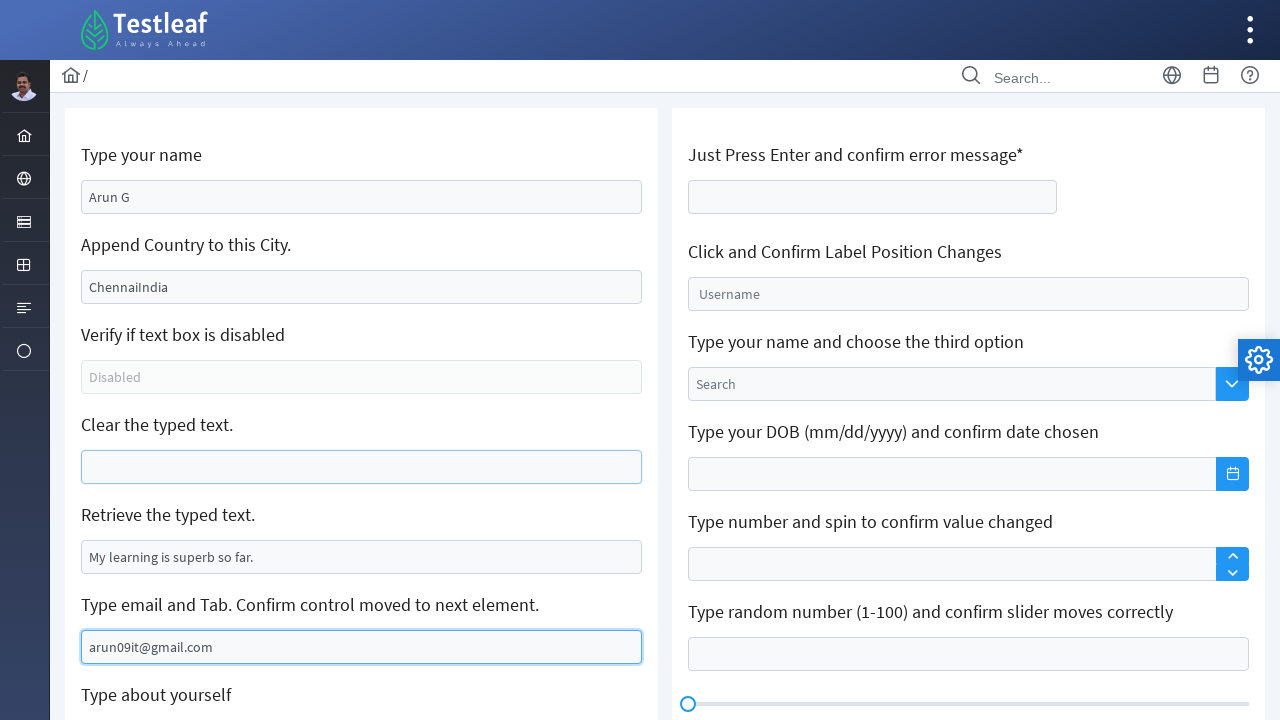

Pressed Tab key to move focus from email field on //input[@placeholder='Your email and tab']
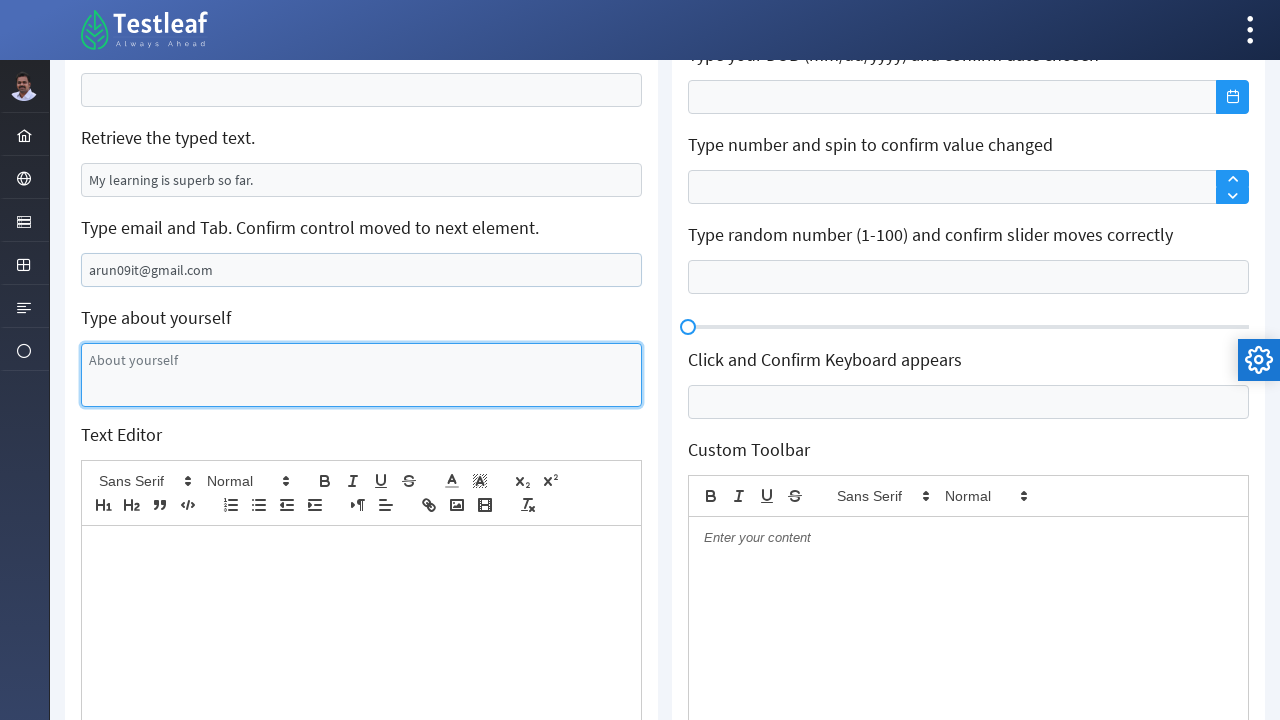

Filled textarea with 'This is about yourself TextBox' on //textarea[@placeholder='About yourself']
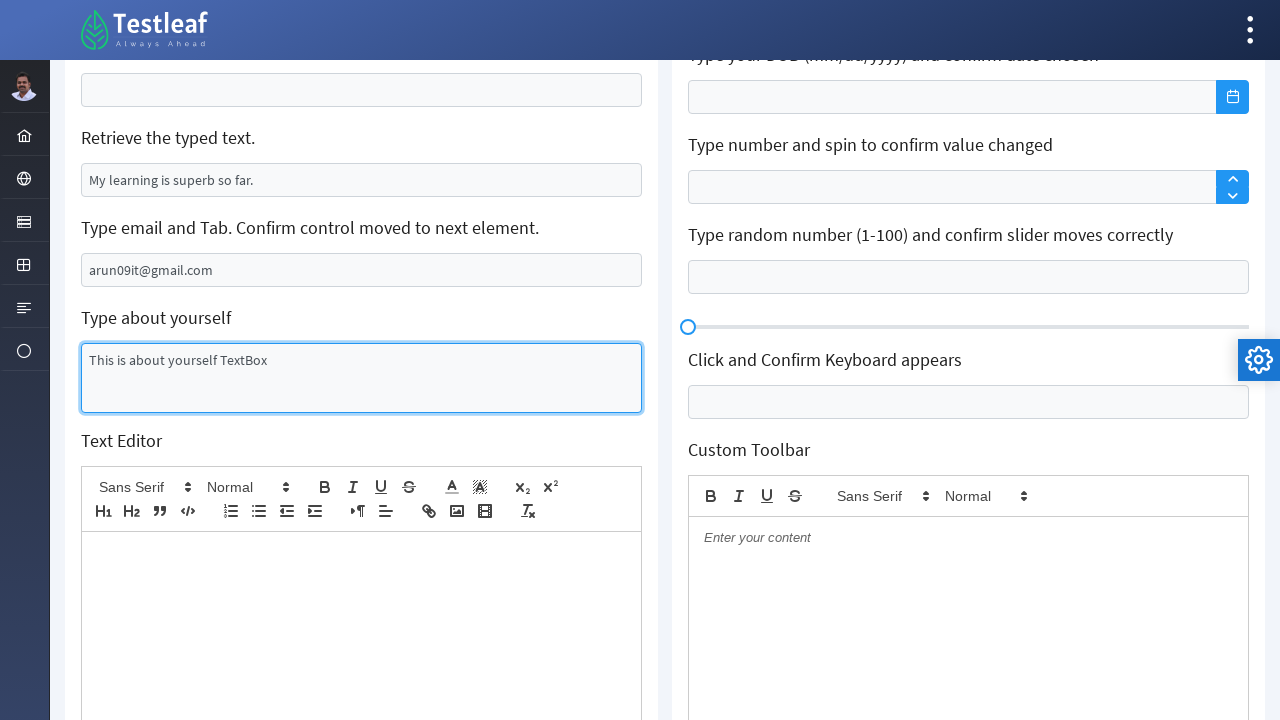

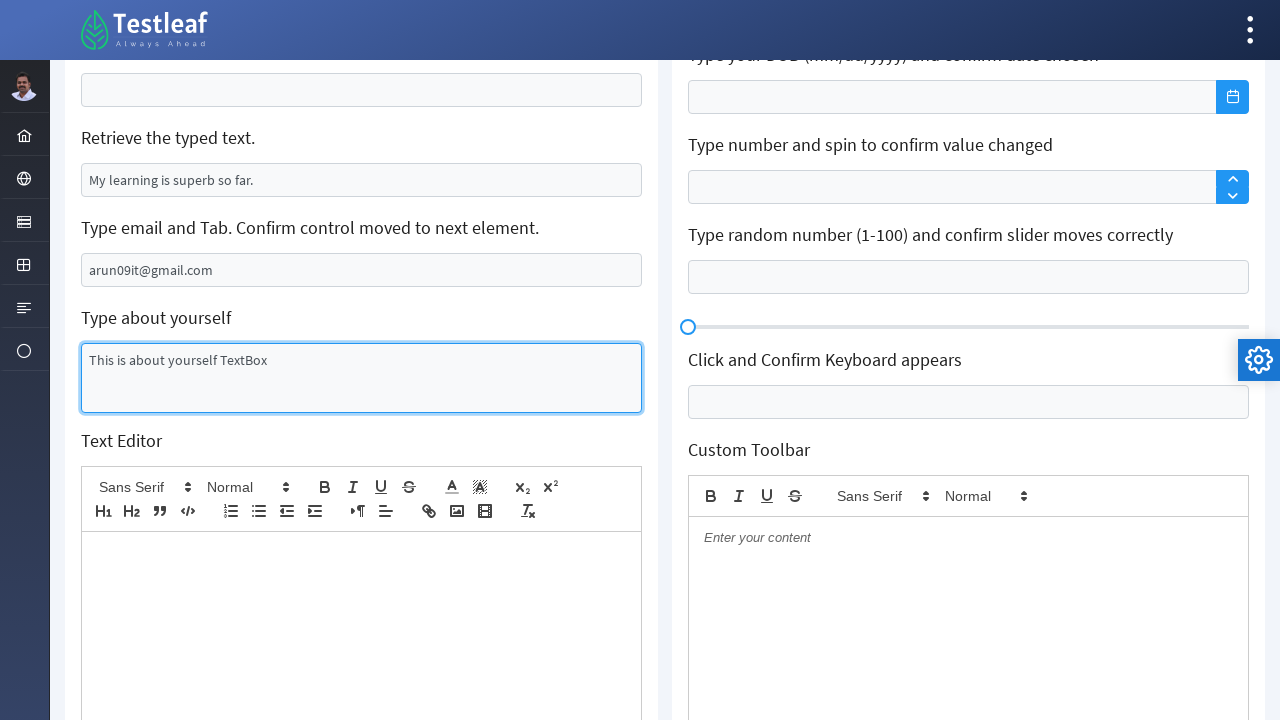